Tests character registration validation by submitting with an empty class field and verifying the validation error alert.

Starting URL: https://tc1-rest-characters-site-m5ee.vercel.app

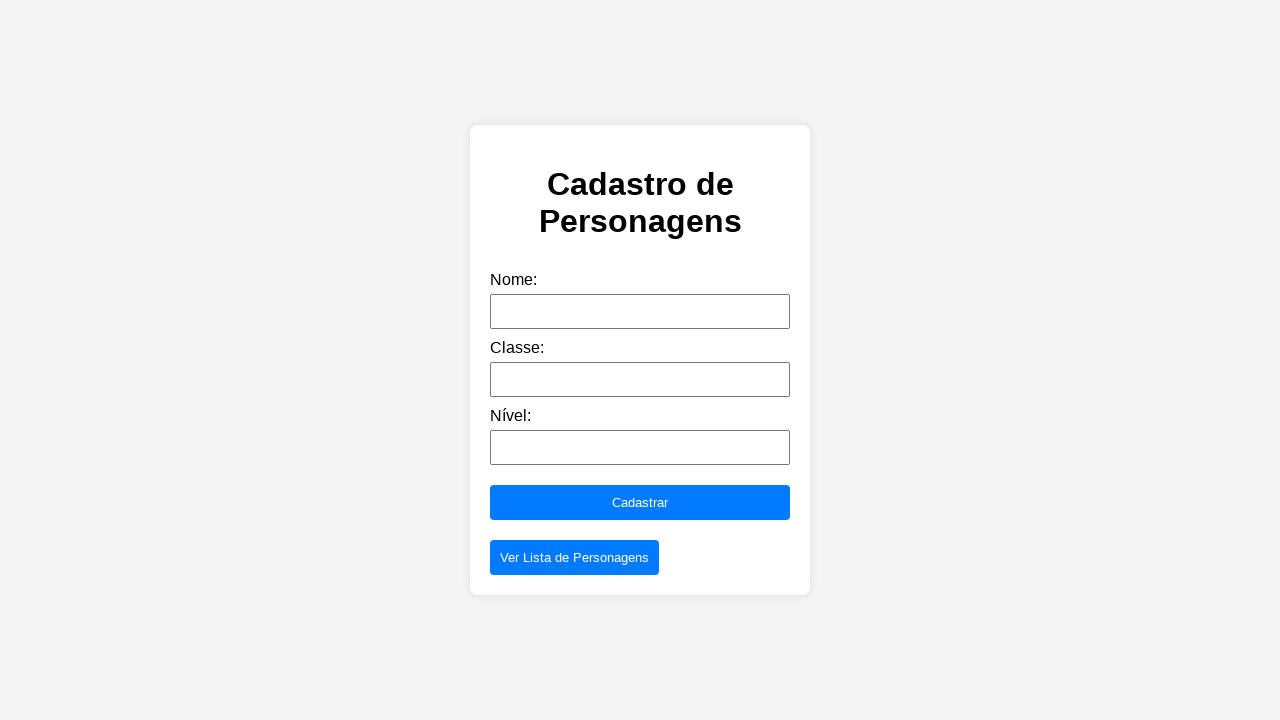

Filled character name field with 'Jane Doe' on input[name='name'], input[id='name'], input[placeholder*='name' i]
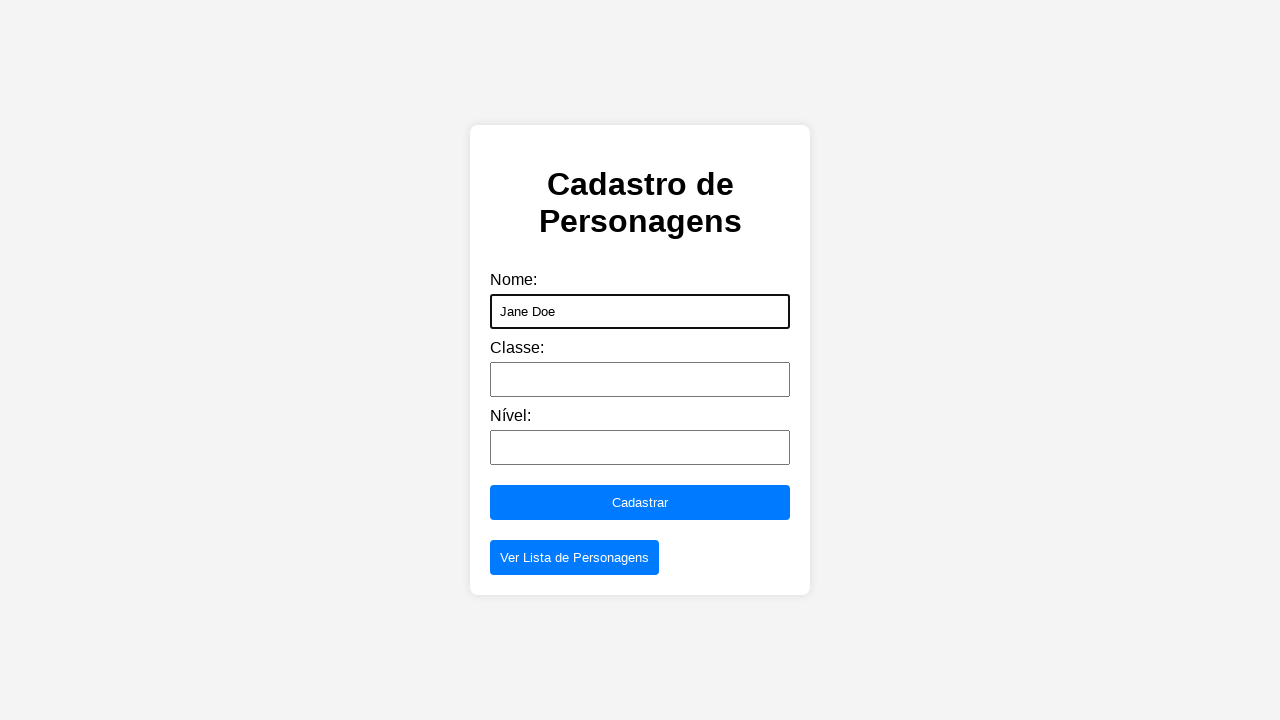

Filled level field with '5', leaving class field empty on input[name='level'], input[id='level'], input[placeholder*='level' i]
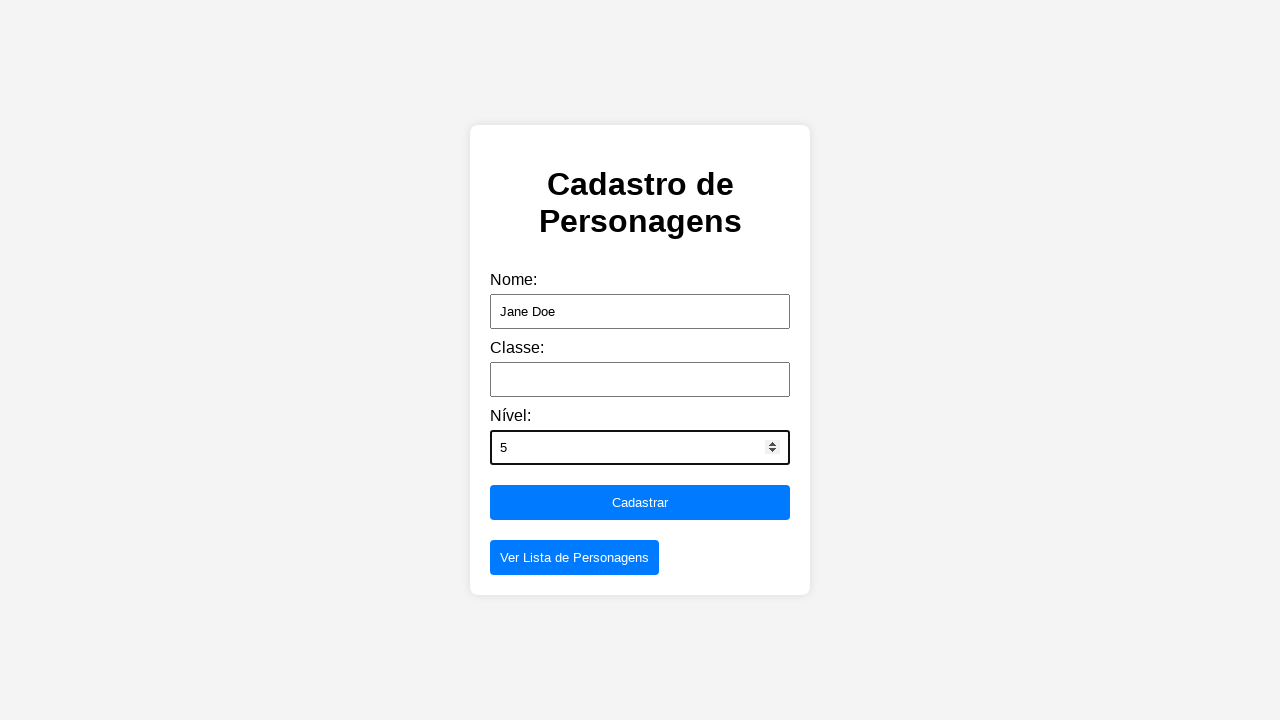

Clicked submit button to submit registration form at (640, 503) on button[type='submit'], input[type='submit'], button:has-text('Submit'), button:h
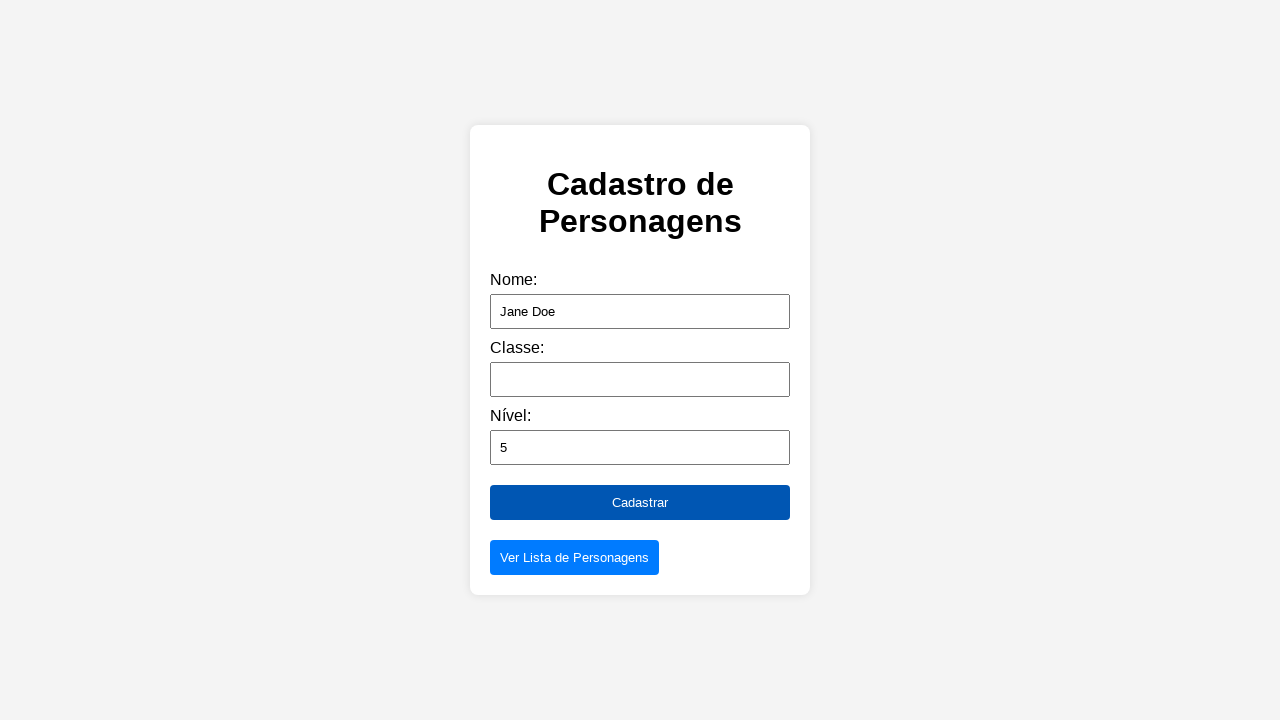

Set up dialog handler to accept alerts
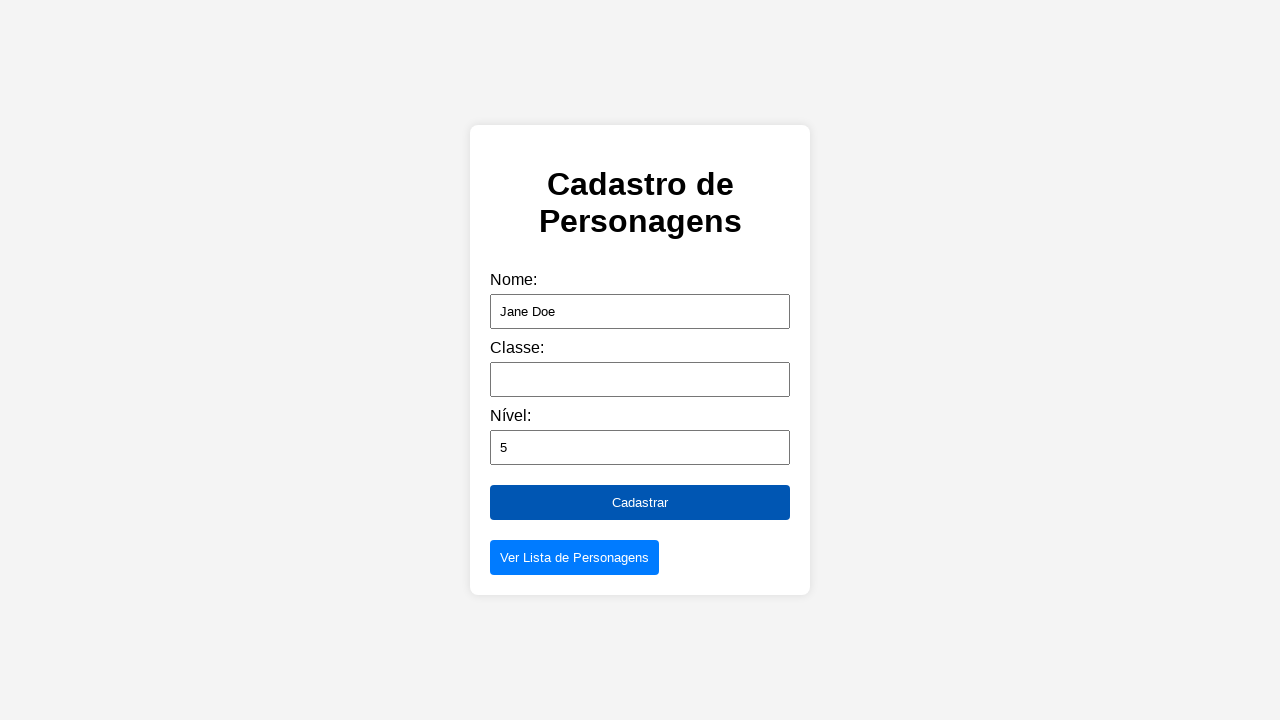

Waited for validation error alert to appear and be handled
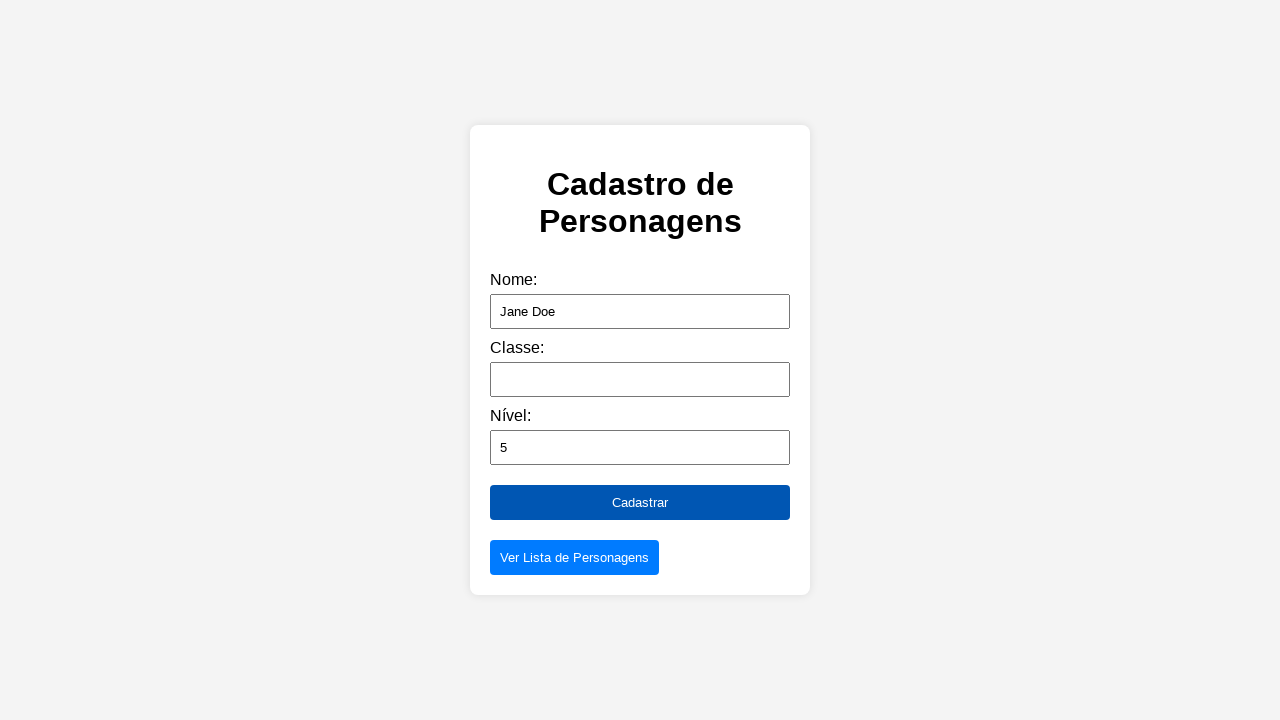

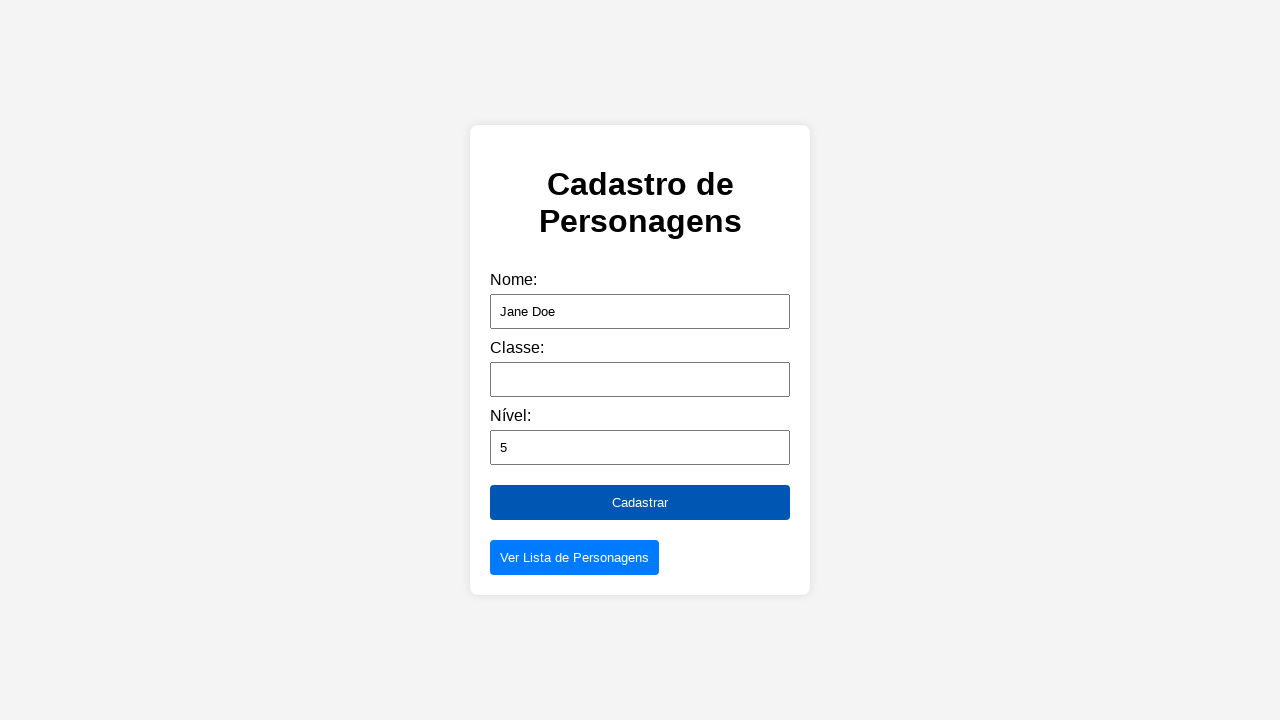